Tests radio button functionality by selecting the red color option and football sport option, then verifying they are selected

Starting URL: https://testcenter.techproeducation.com/index.php?page=radio-buttons

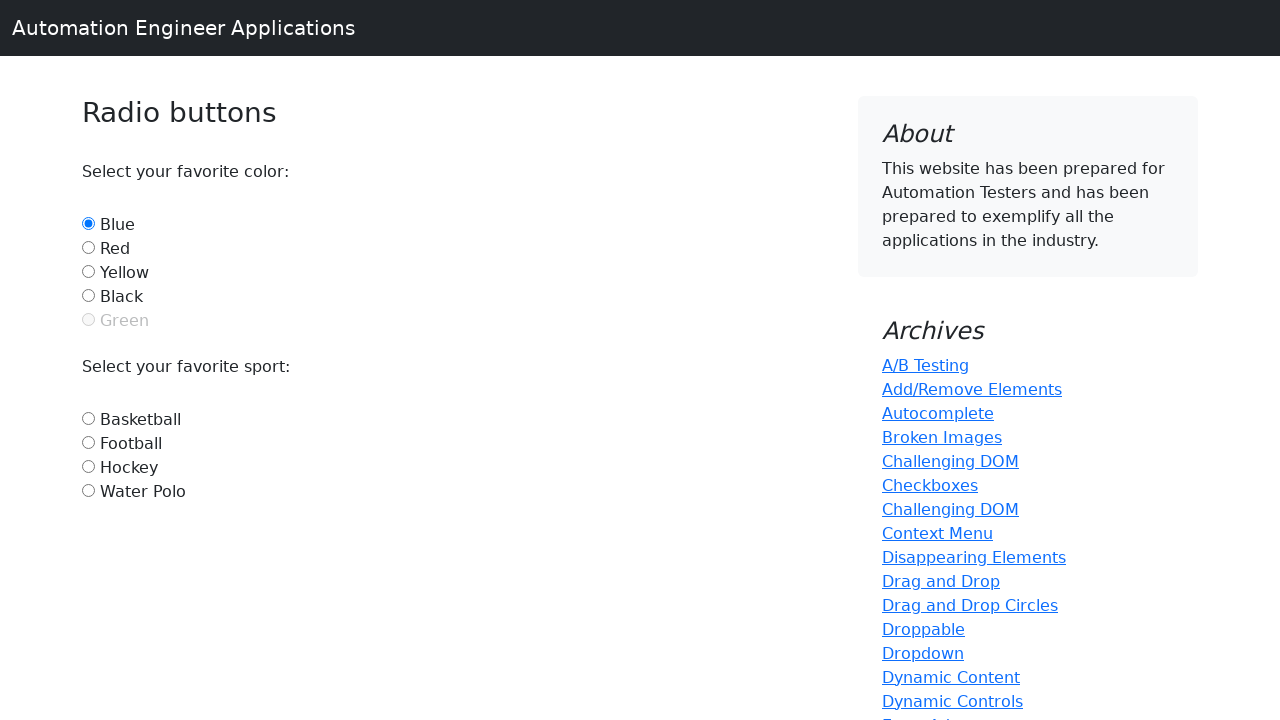

Clicked red color radio button at (88, 247) on #red
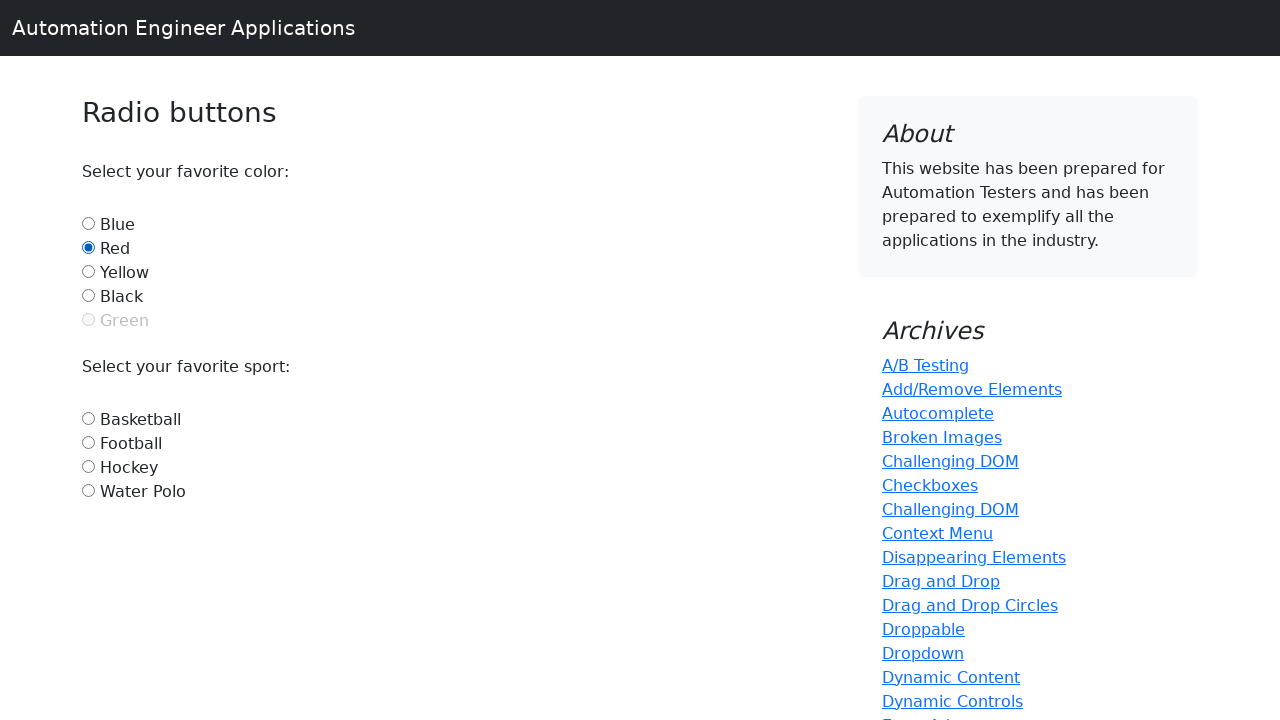

Verified red radio button is selected
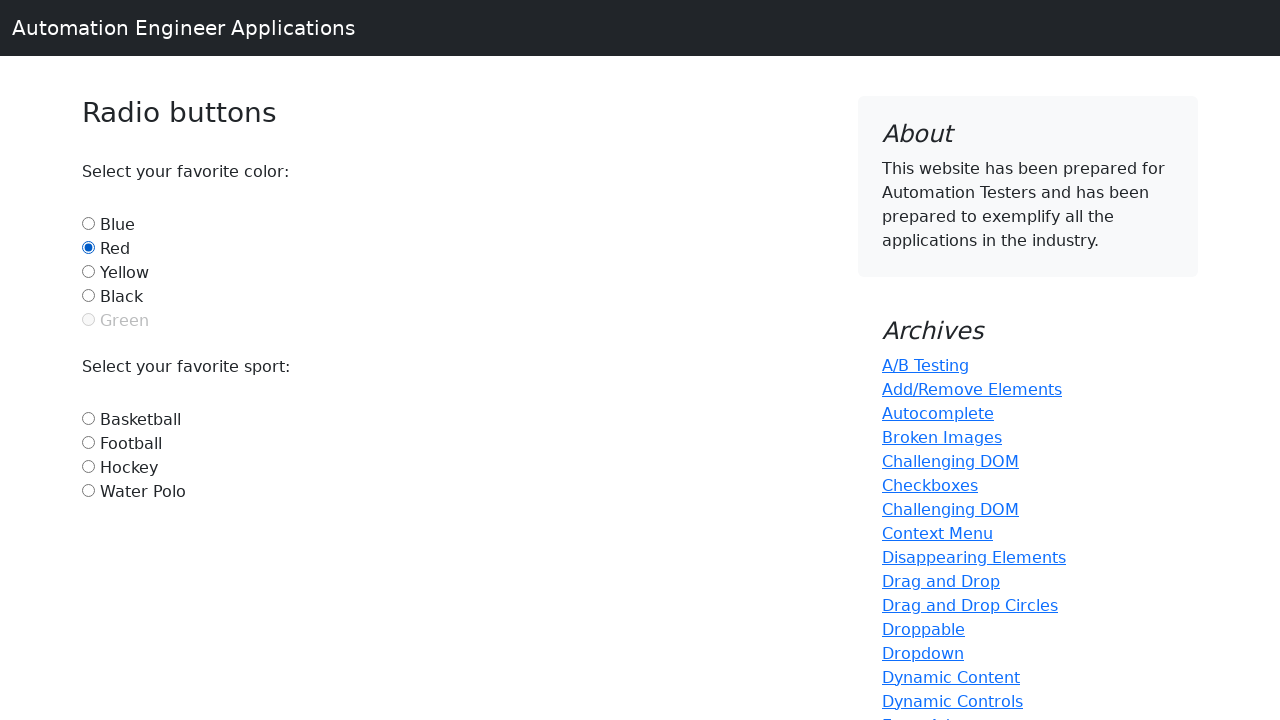

Clicked football sport radio button at (88, 442) on #football
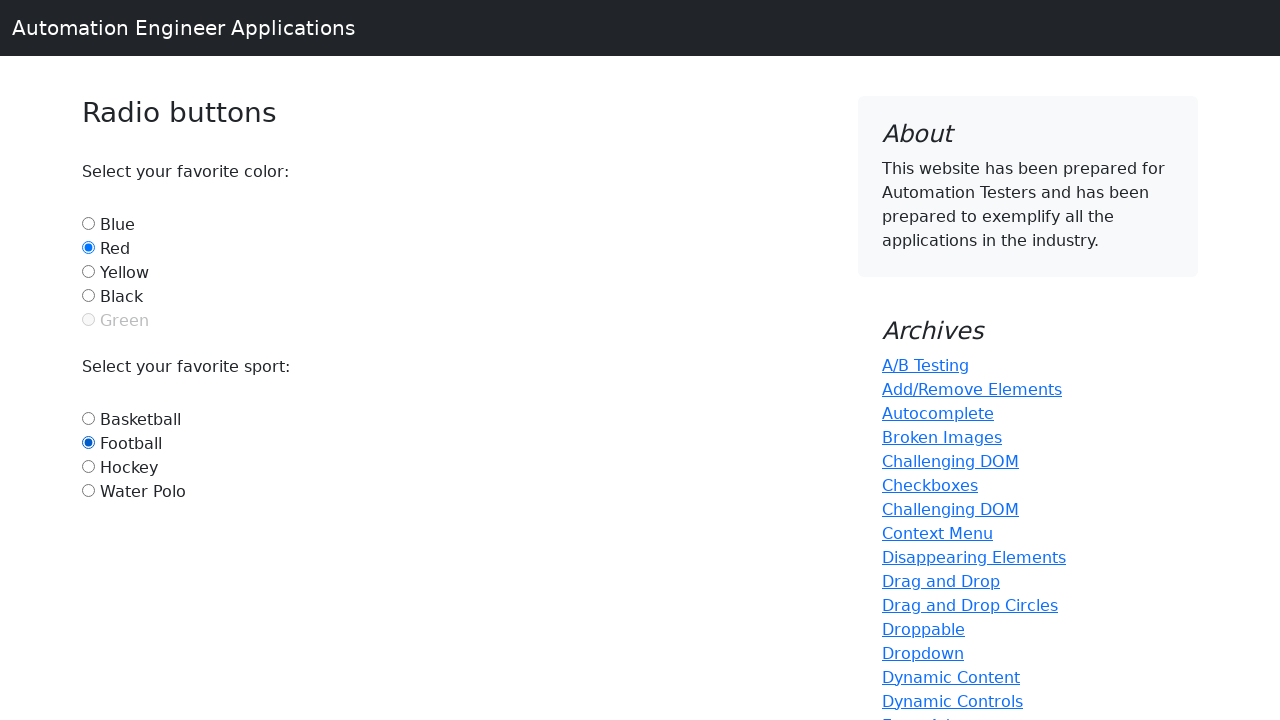

Verified football radio button is selected
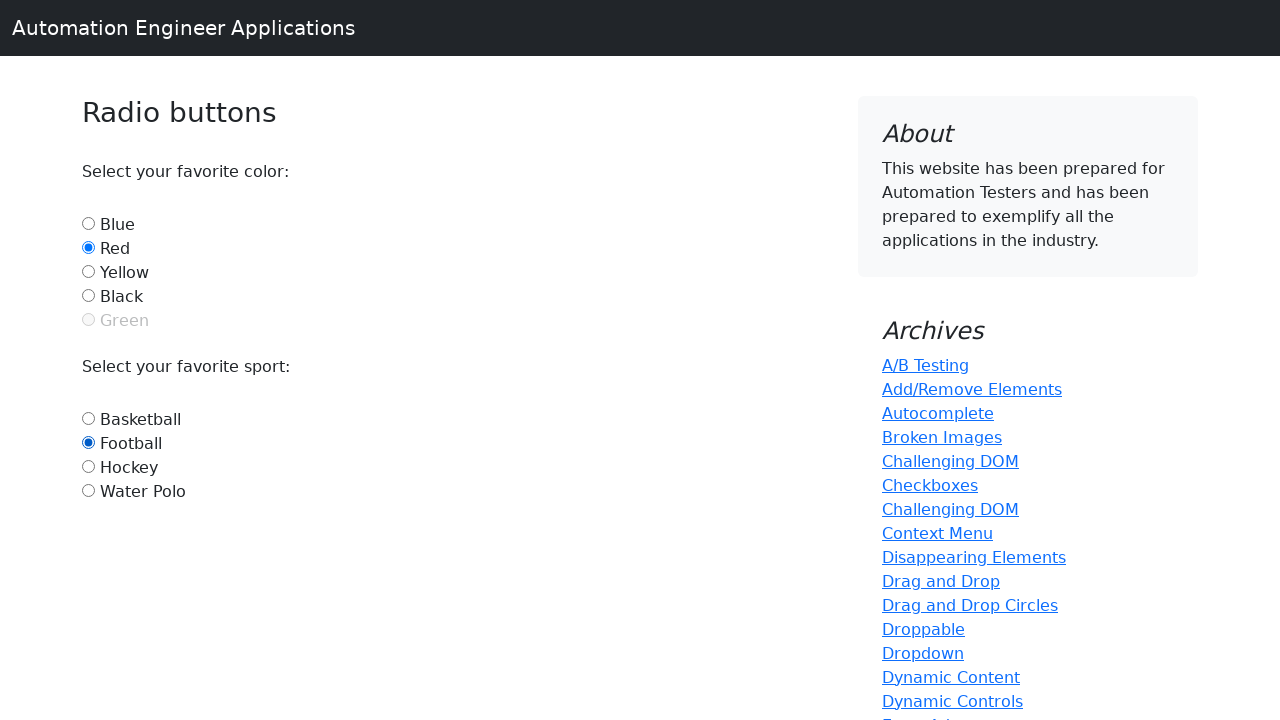

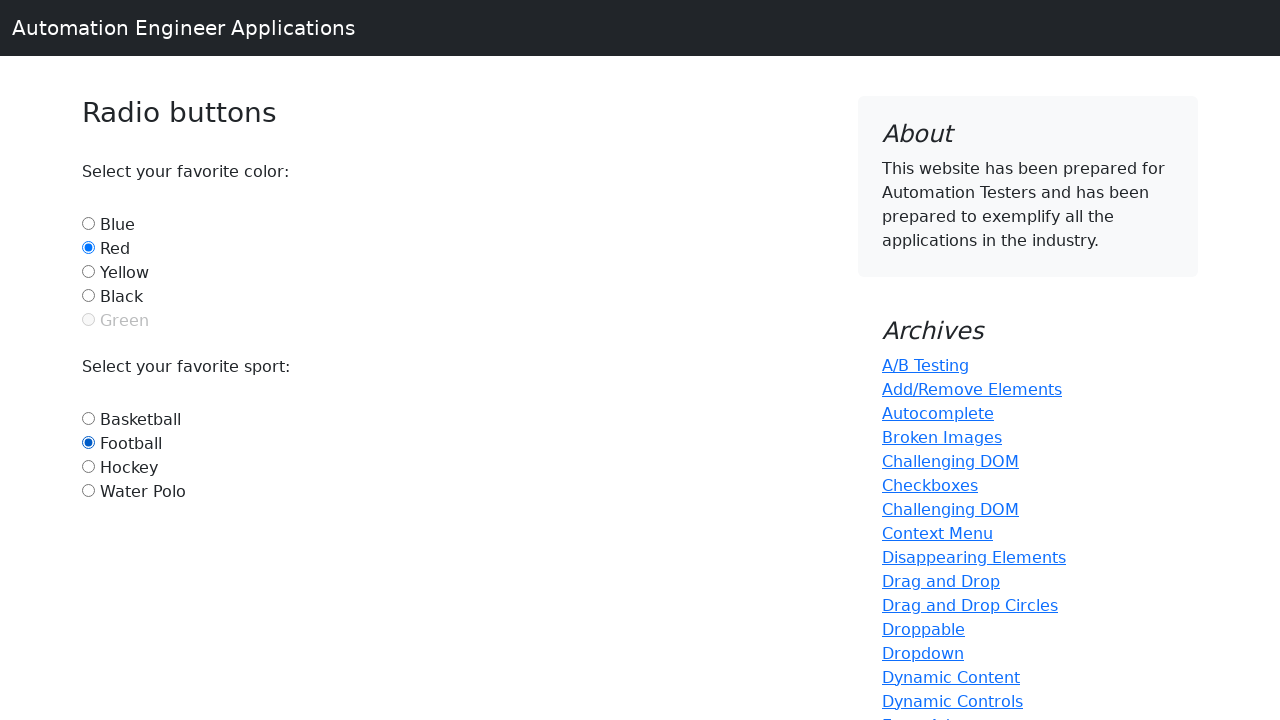